Tests a mortgage calculator by entering purchase price, selecting advanced options, choosing a start month, calculating, and verifying the monthly payment result is displayed

Starting URL: https://www.mlcalc.com

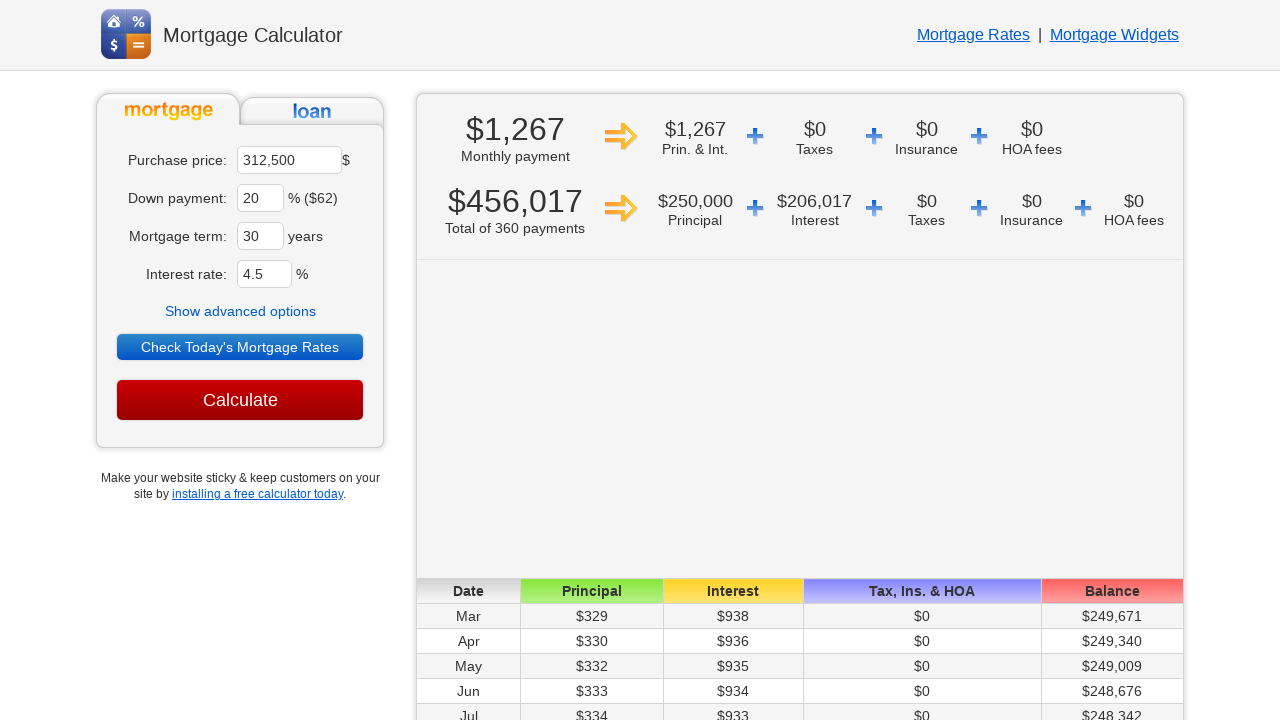

Located purchase price field
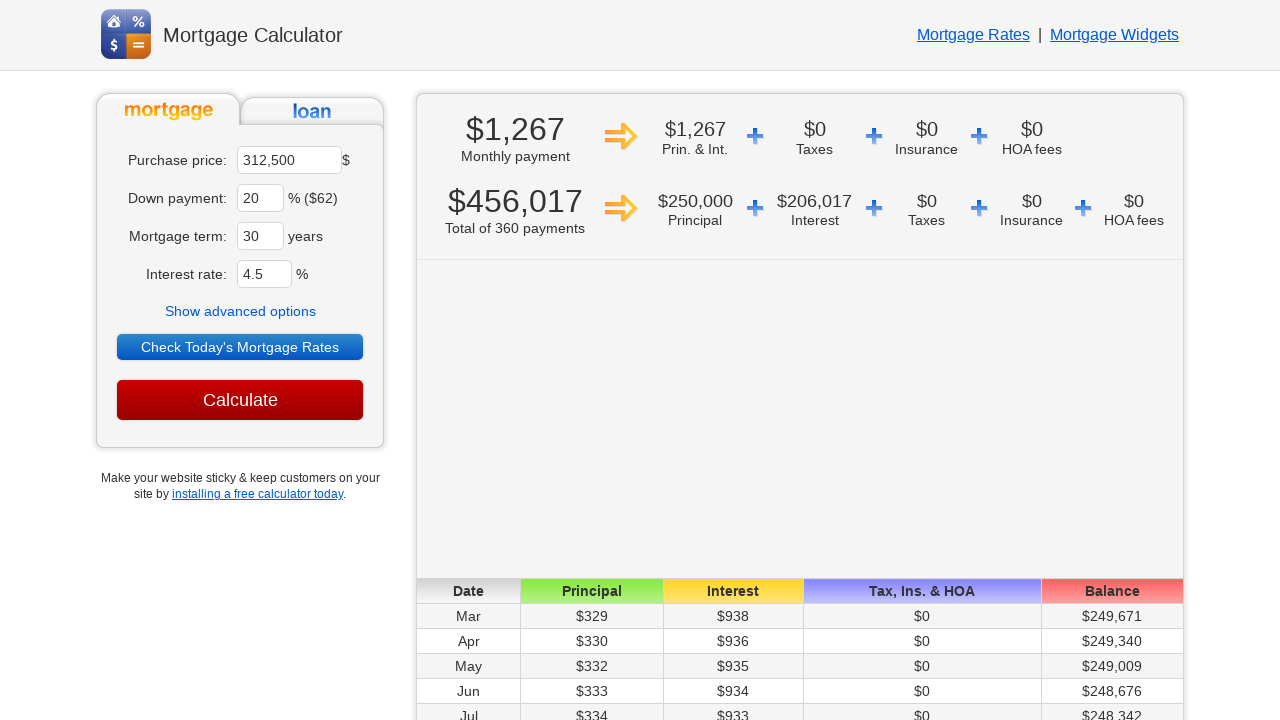

Cleared purchase price field on xpath=//*[@id='ma']
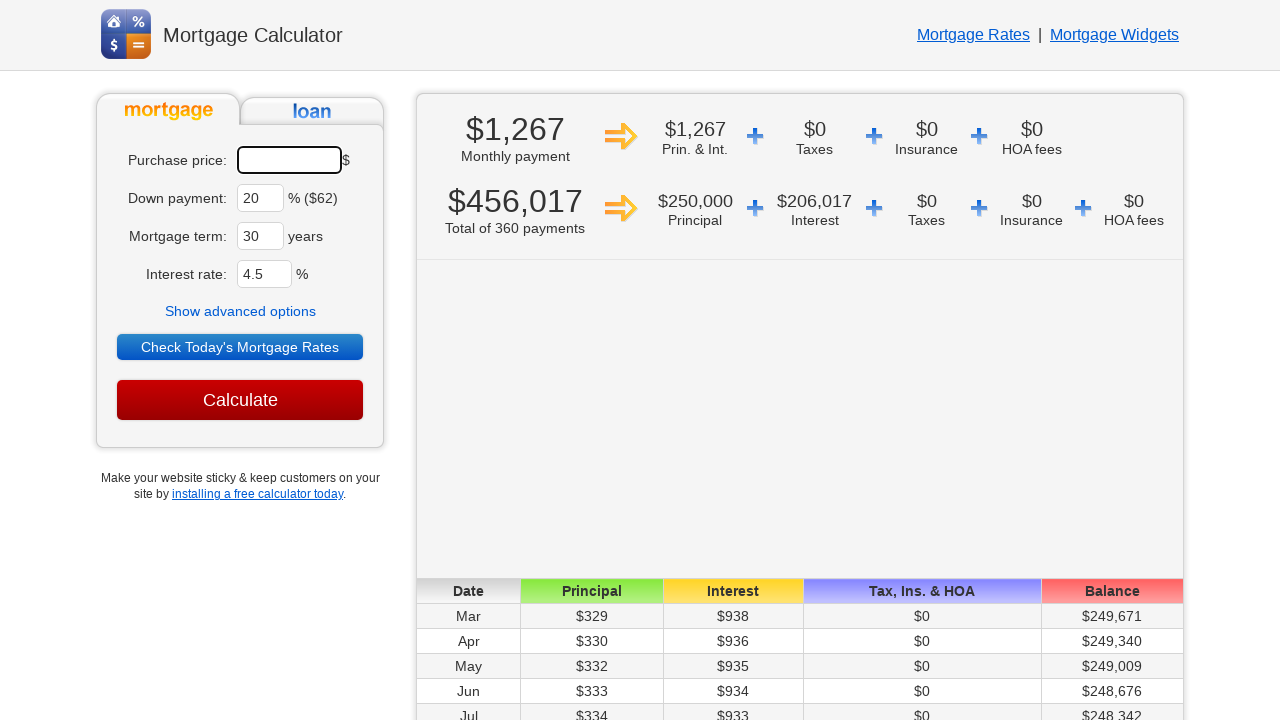

Entered purchase price of 450000 on xpath=//*[@id='ma']
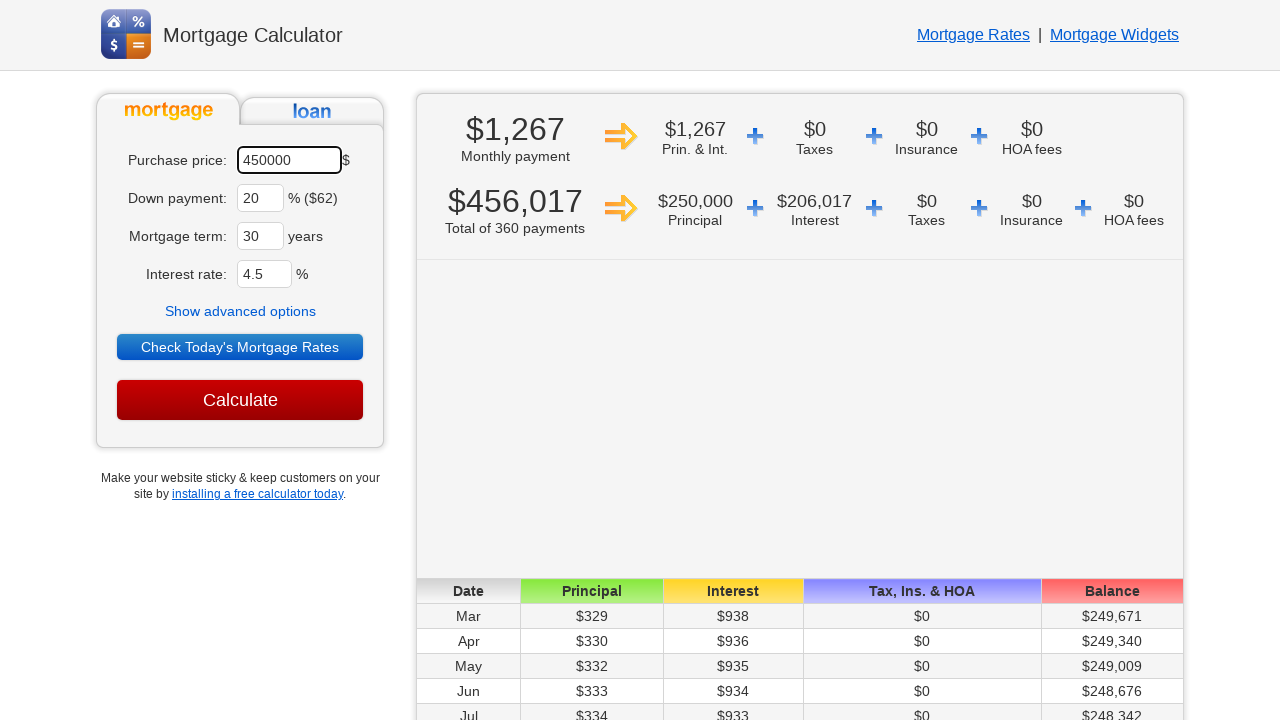

Clicked Show advanced options button at (240, 311) on xpath=//*[text()='Show advanced options']
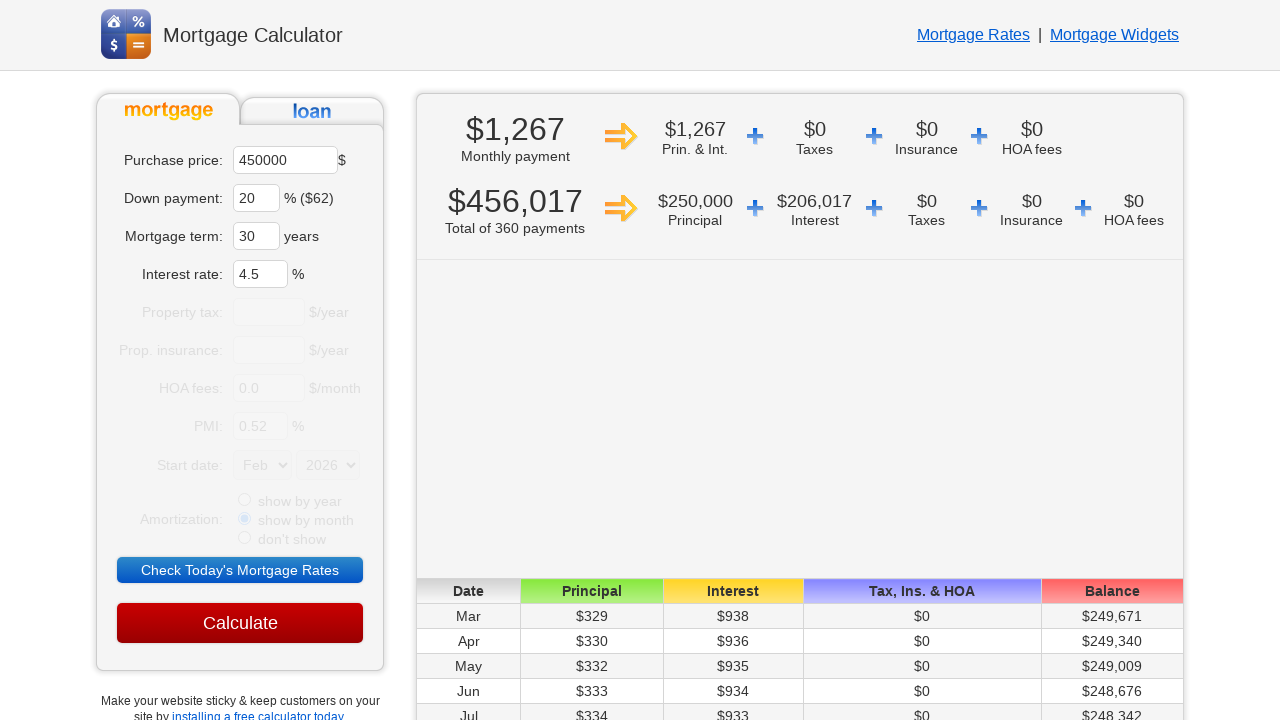

Selected Jun from Start Month dropdown on //*[@name='sm']
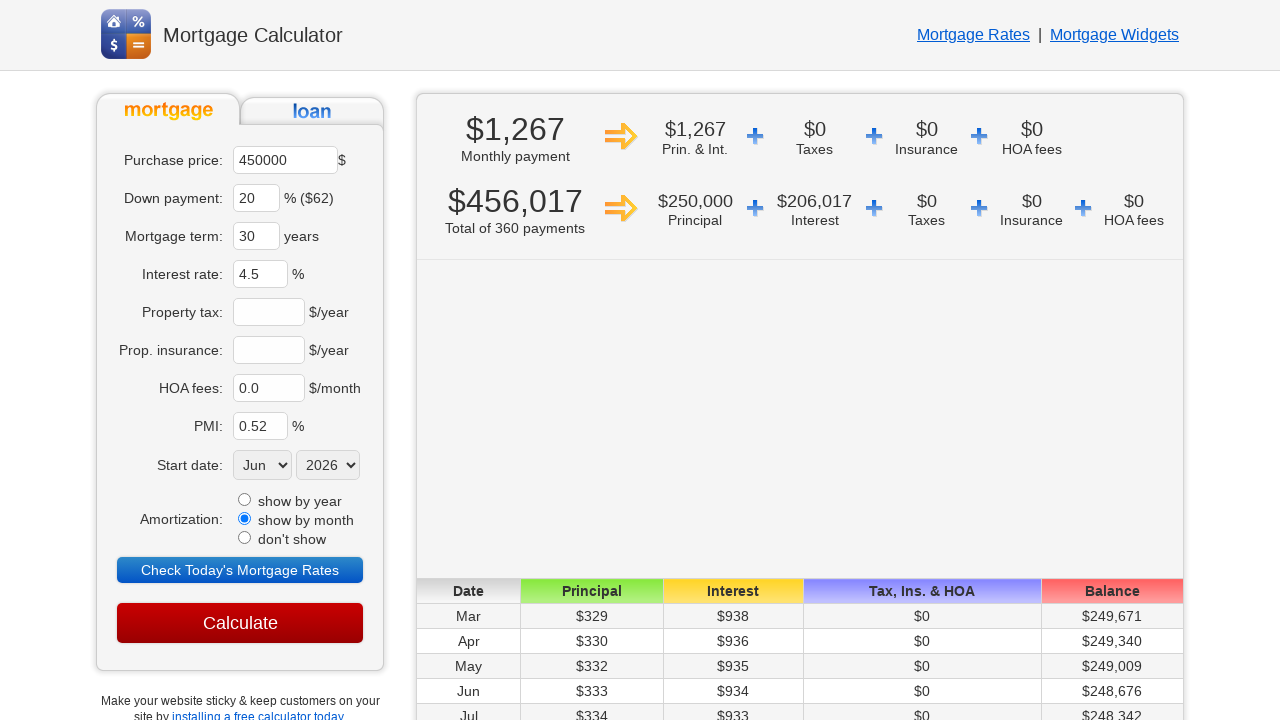

Clicked Calculate button at (240, 623) on xpath=//*[@value='Calculate']
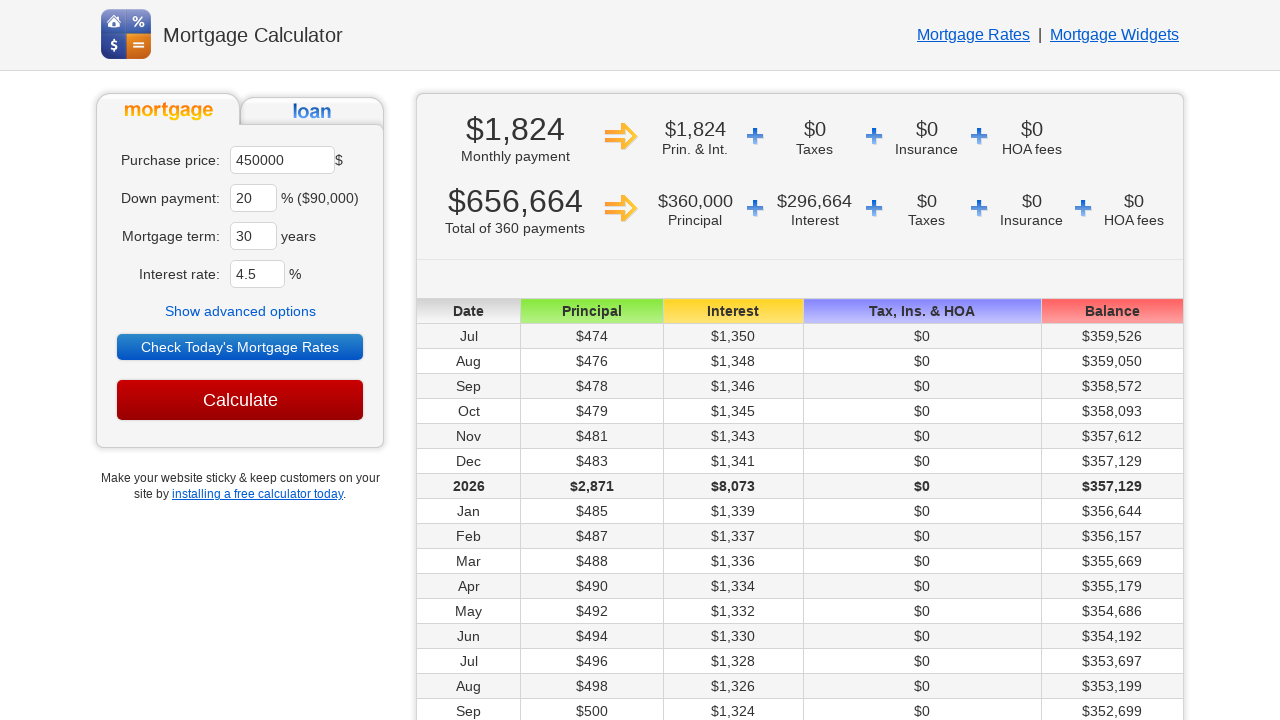

Waited 3 seconds for calculation to complete
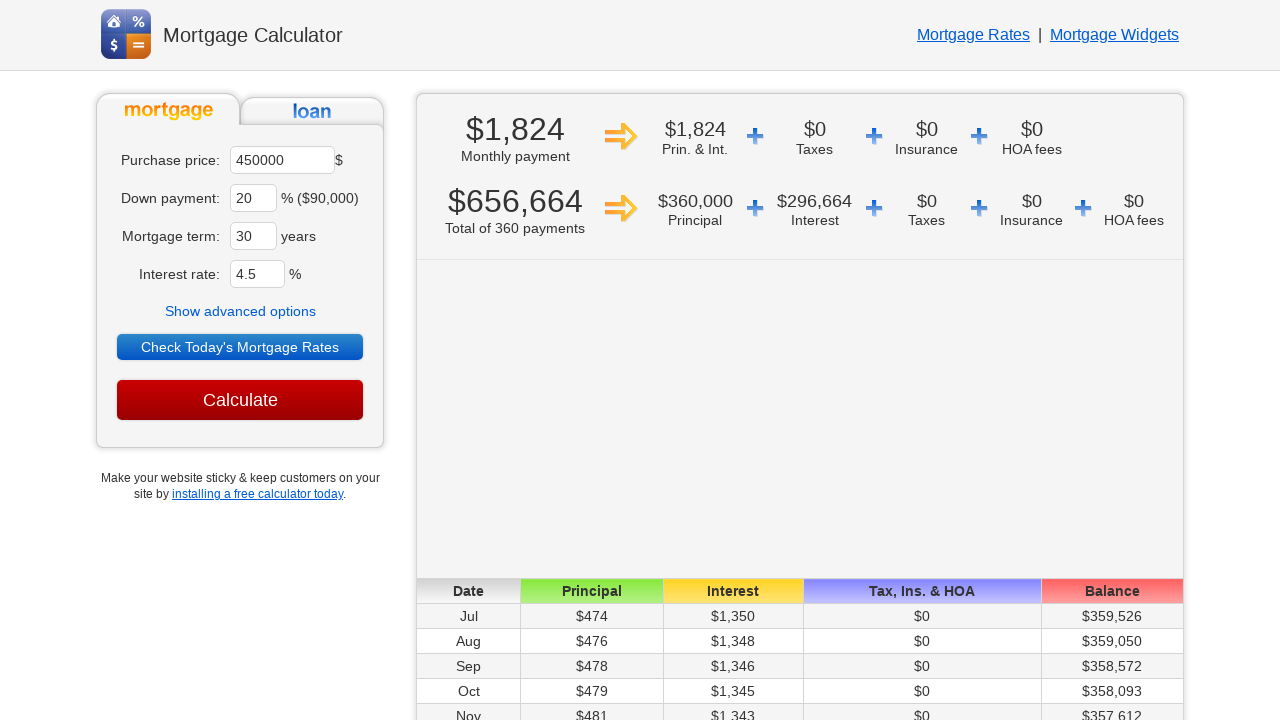

Retrieved monthly payment result: $1,824
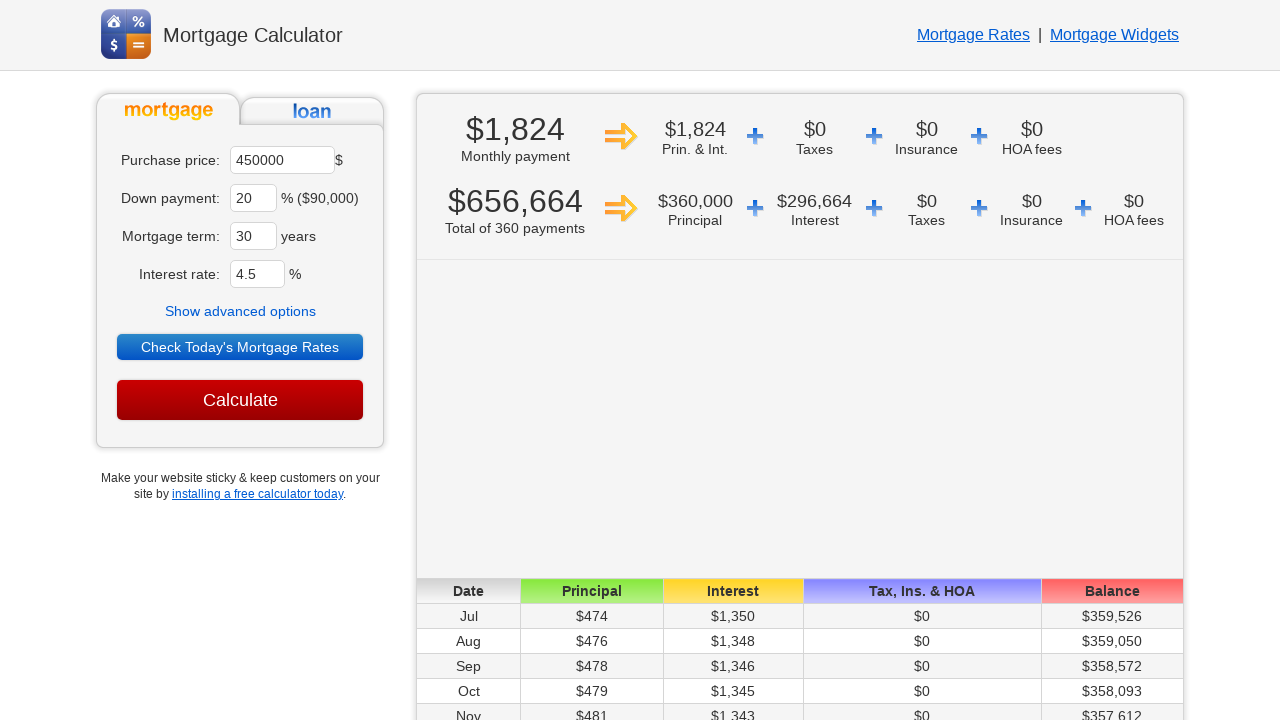

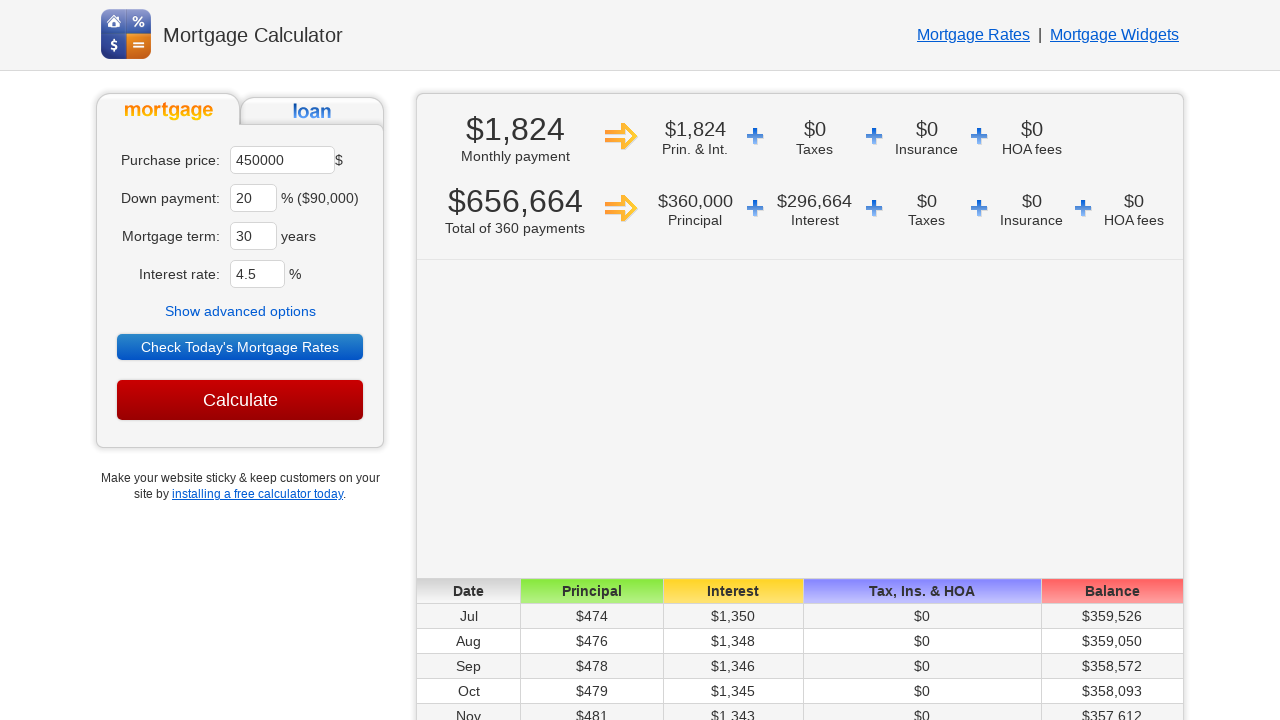